Tests basic multiplication operation (2 * 2 = 4)

Starting URL: https://testsheepnz.github.io/BasicCalculator.html

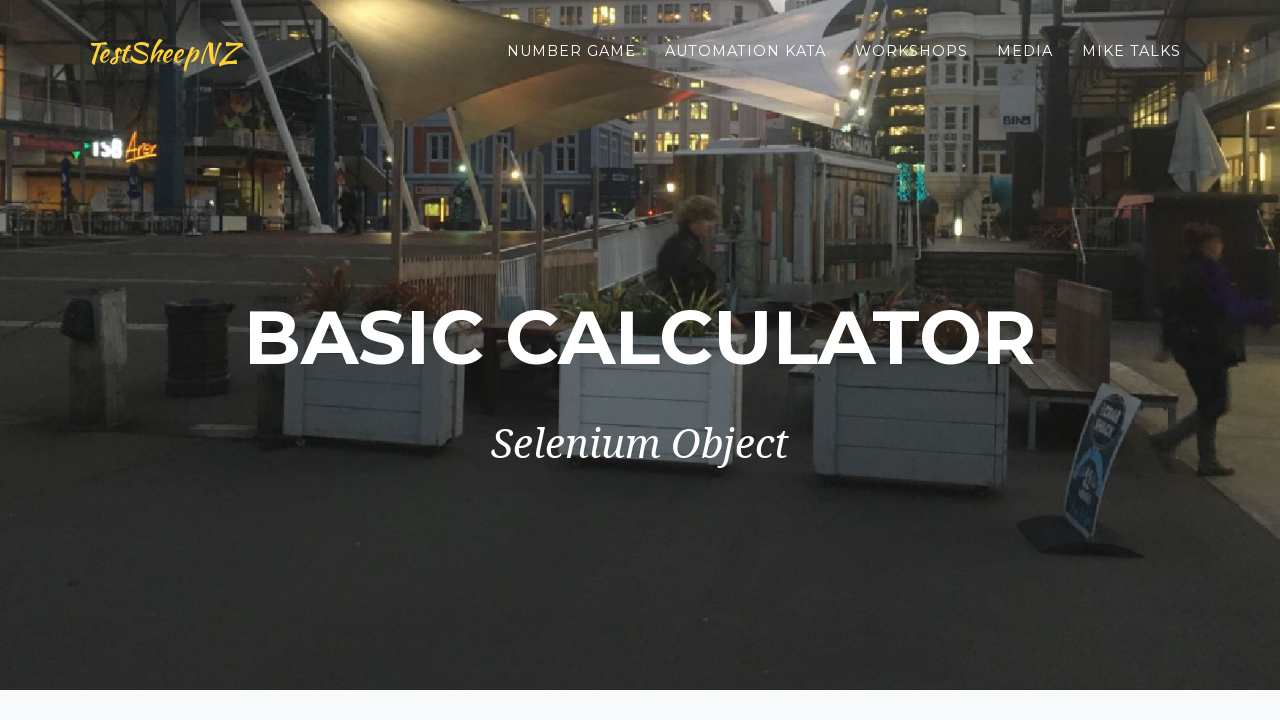

Entered first number: 2 on #number1Field
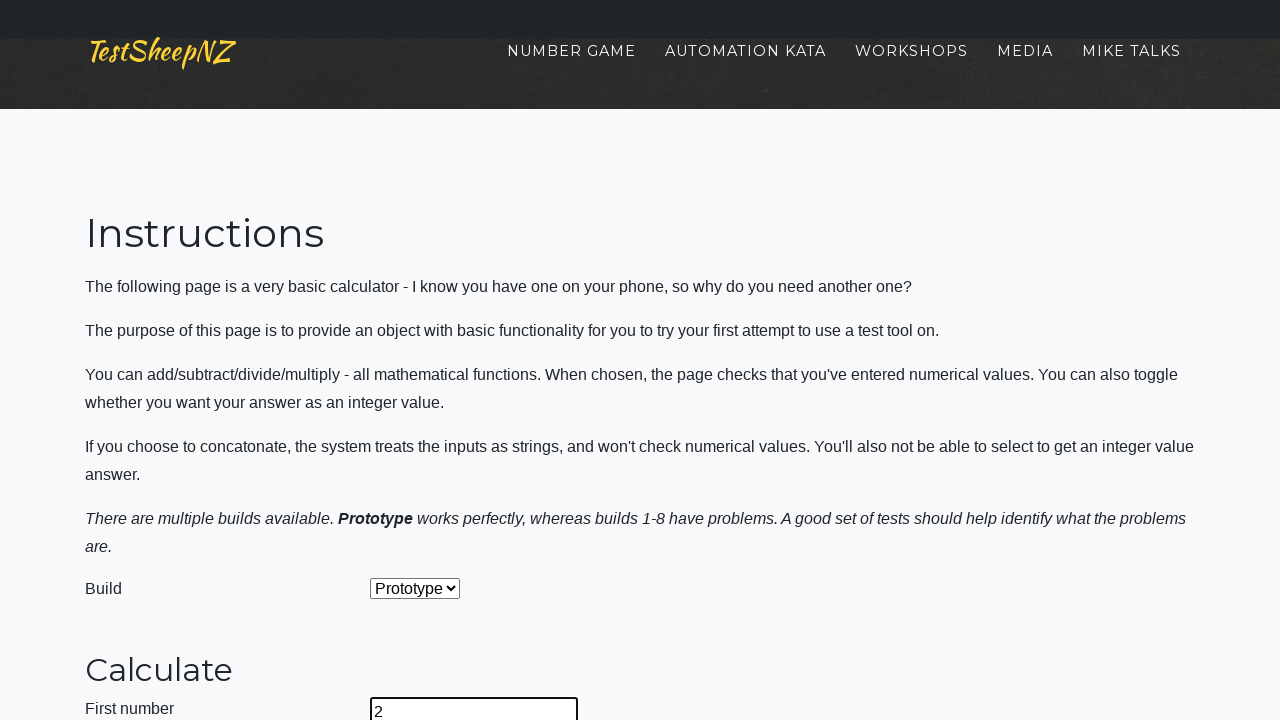

Entered second number: 2 on #number2Field
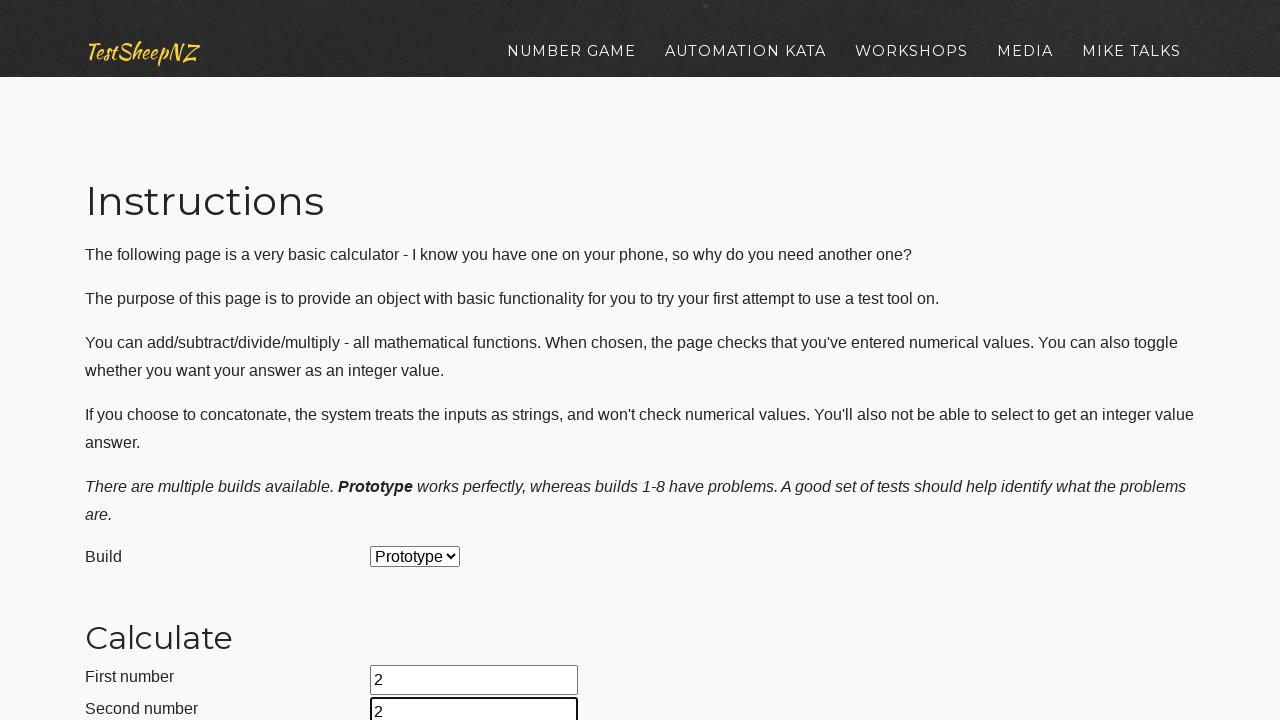

Selected Multiply operation from dropdown on #selectOperationDropdown
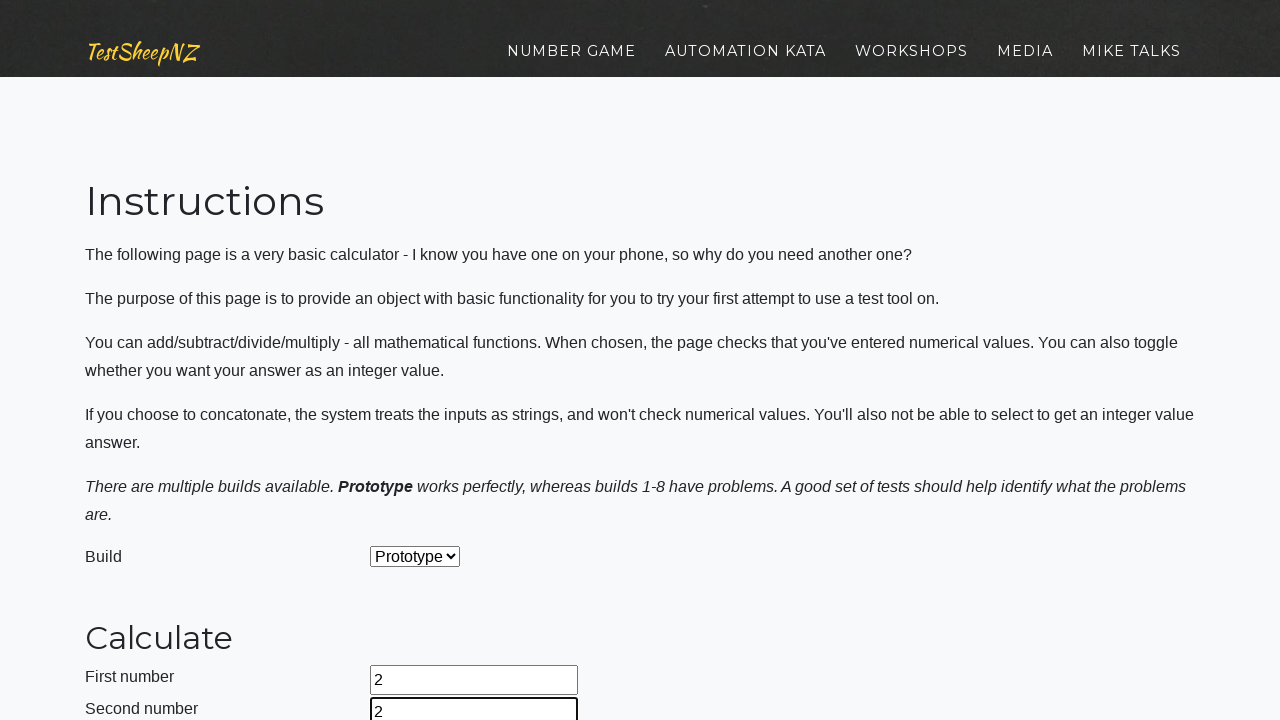

Clicked calculate button at (422, 361) on #calculateButton
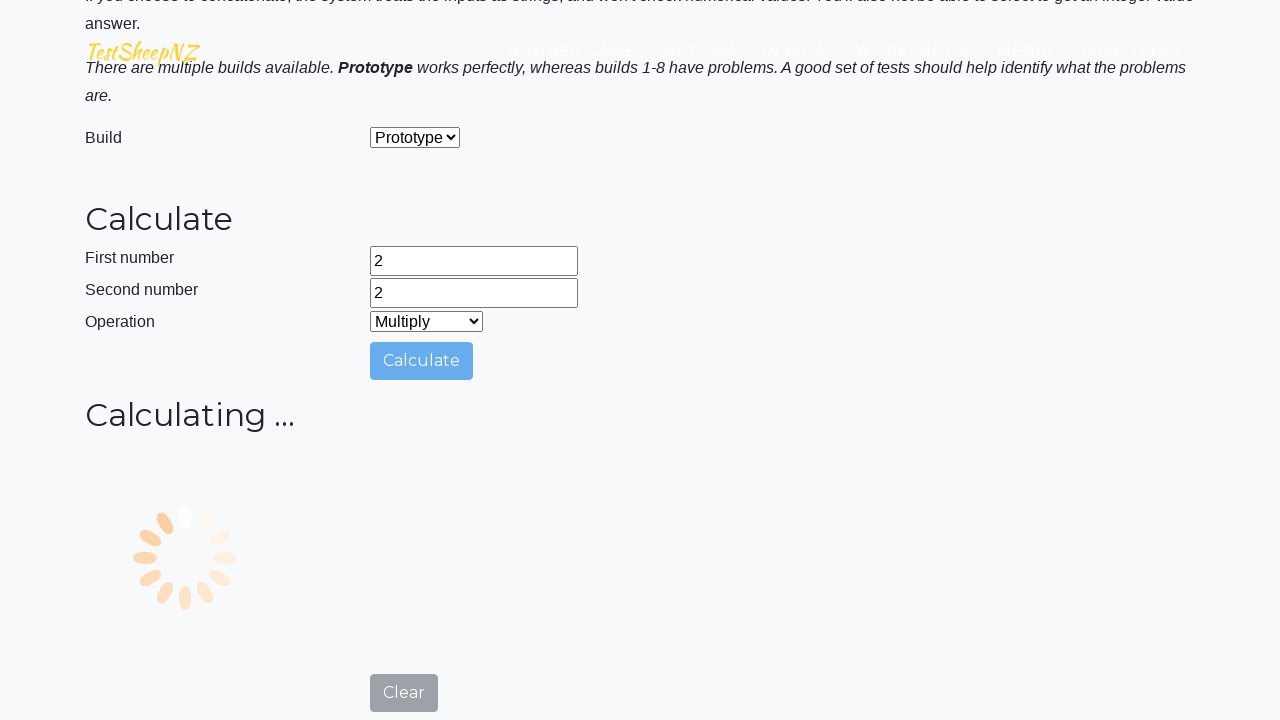

Verified calculation result equals 4 (2 * 2 = 4)
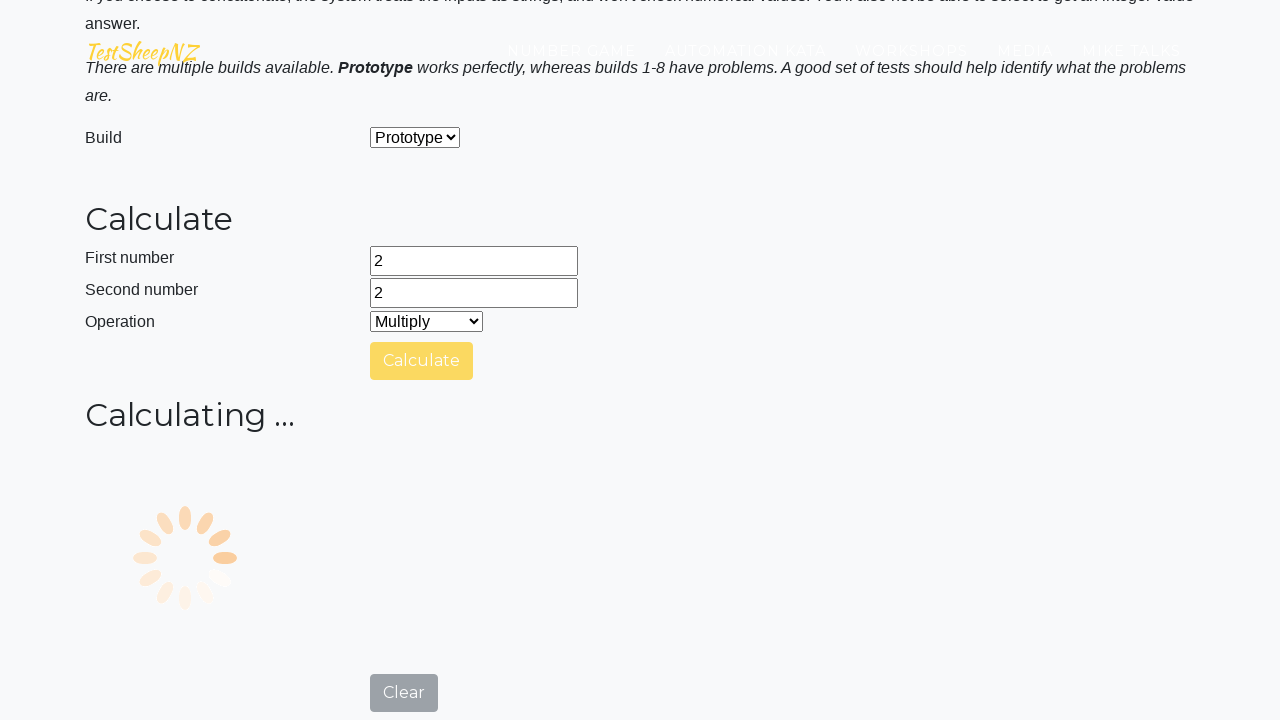

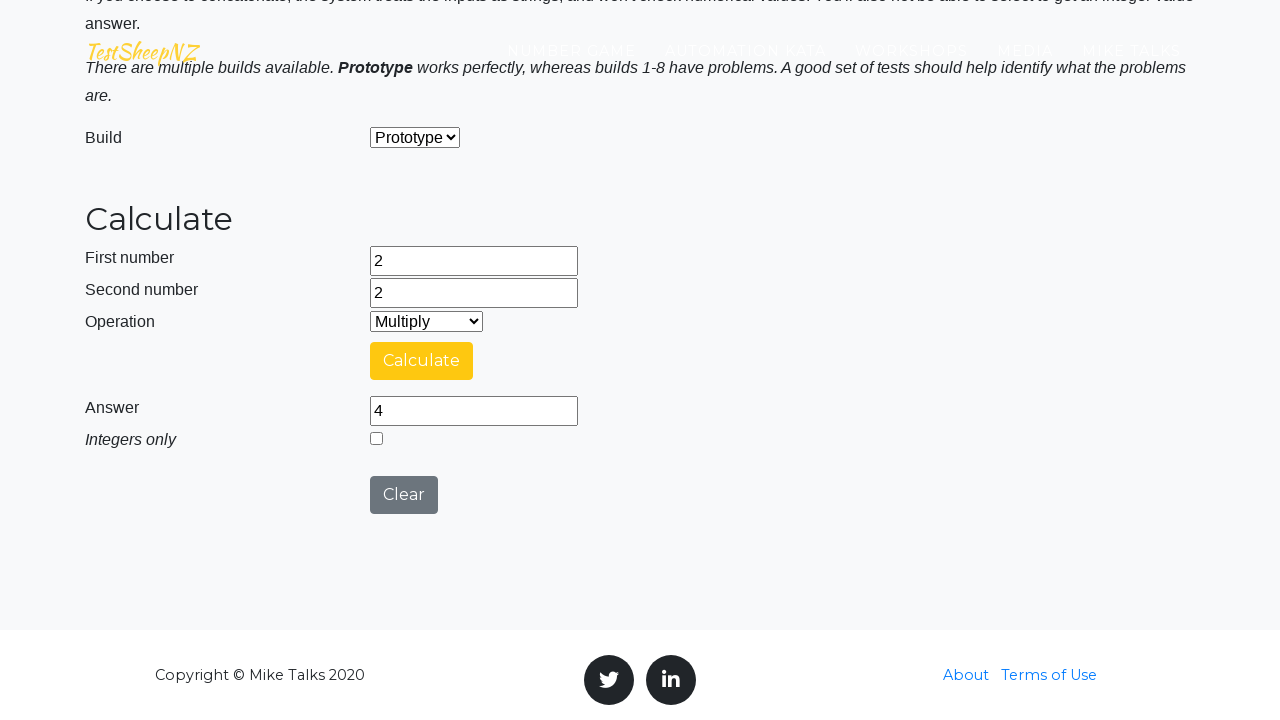